Tests popup and JavaScript alert handling by navigating to test pages, hovering over a popup element, then clicking a button to trigger a JavaScript alert and accepting it.

Starting URL: https://grotechminds.com/automate-me/

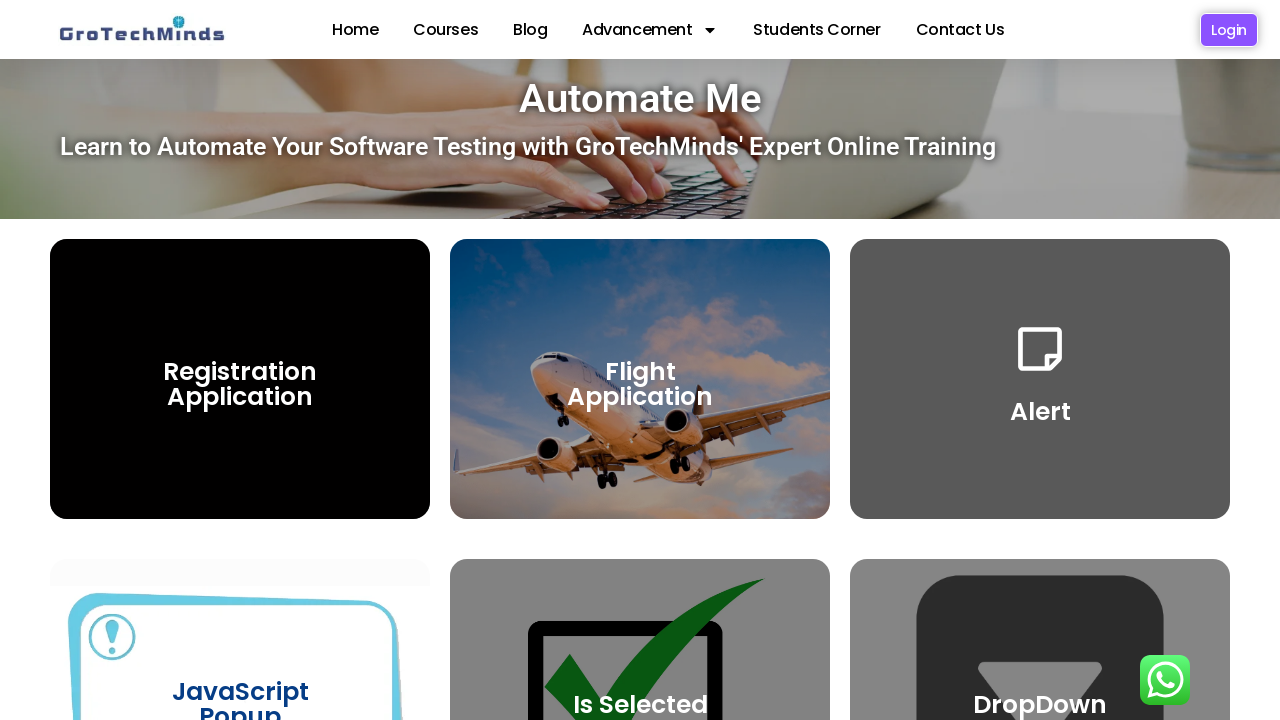

Hovered over popup element on automate-me page at (240, 580) on xpath=//div[@data-id='743cc5a']
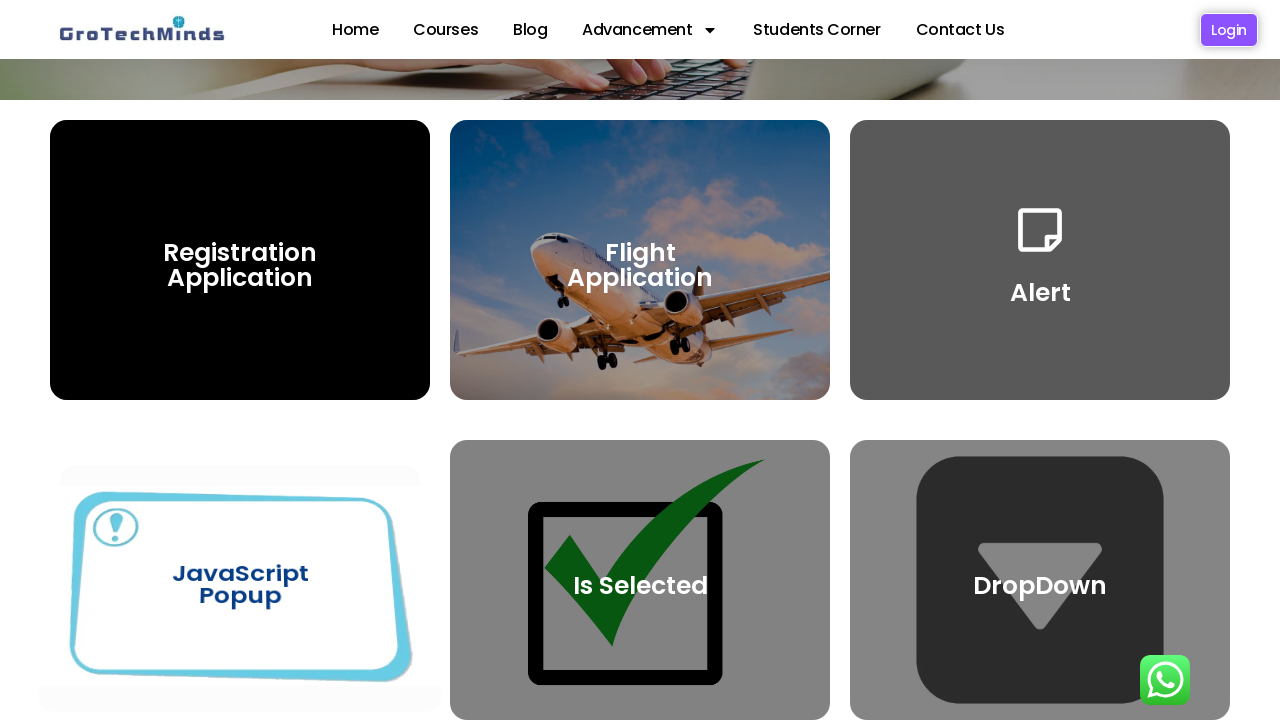

Navigated to JavaScript popup test page
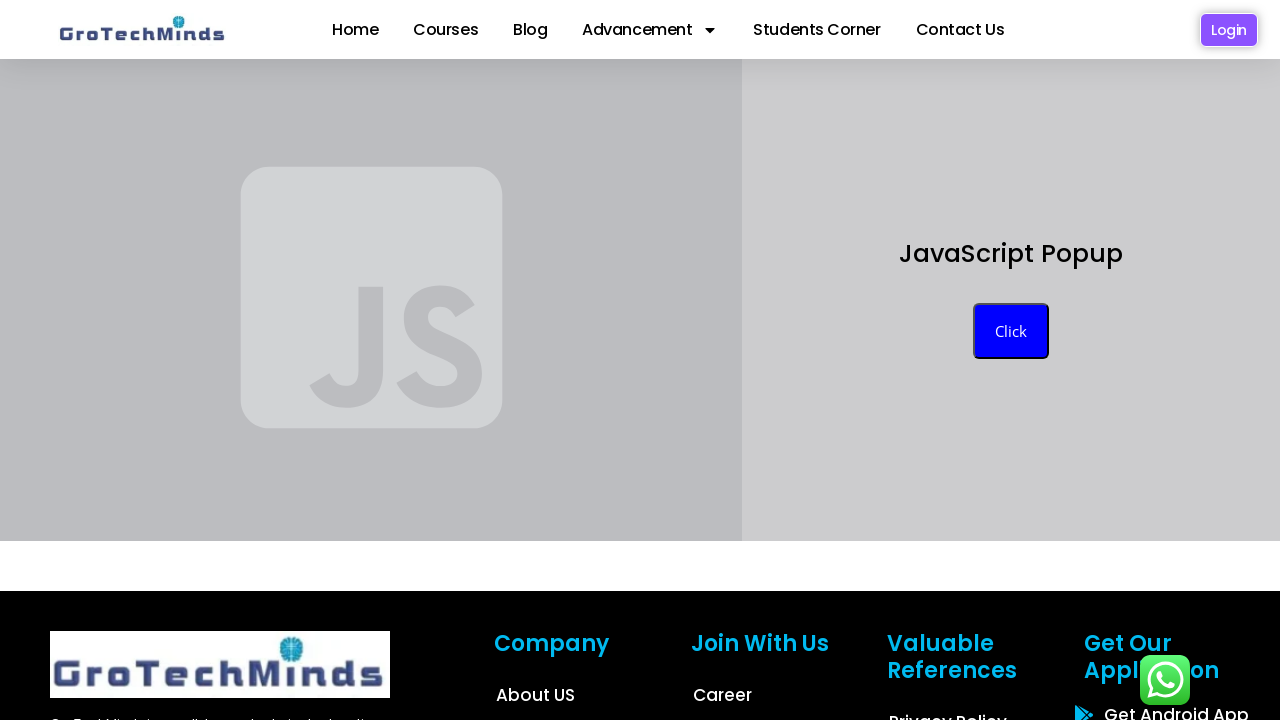

Set up dialog handler to automatically accept alerts
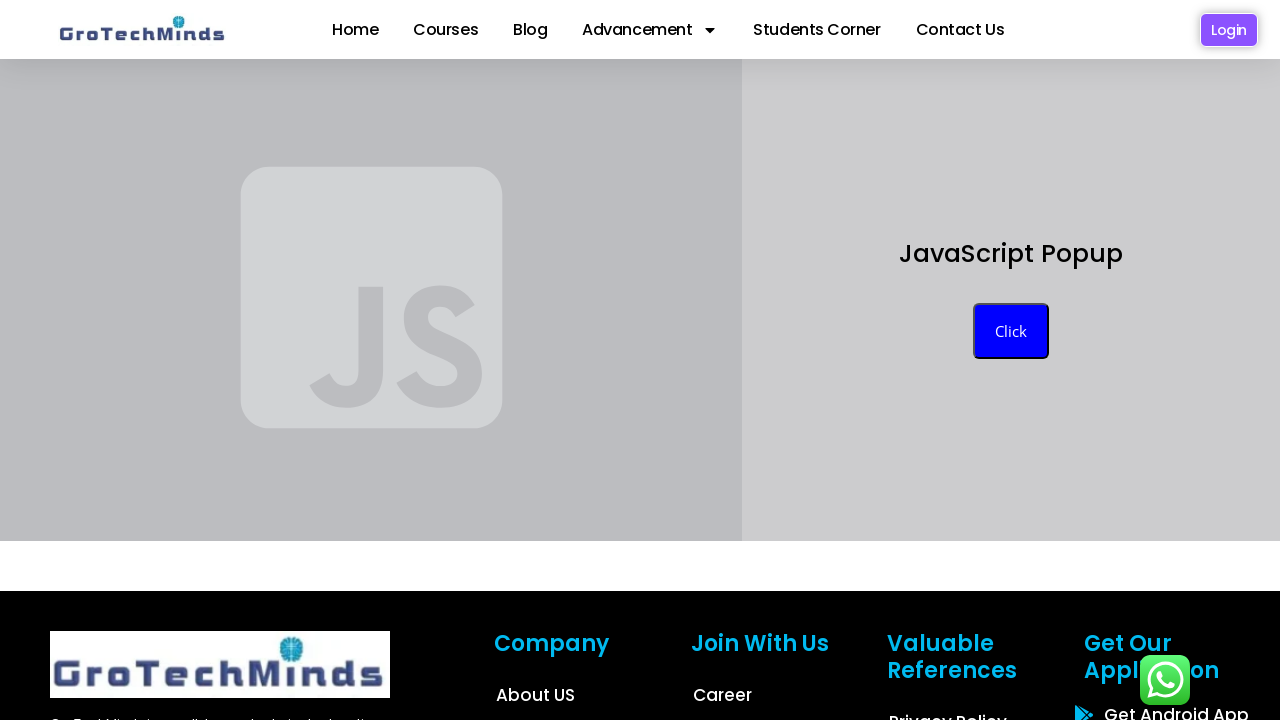

Clicked button to trigger JavaScript alert at (1011, 331) on button.btnjs
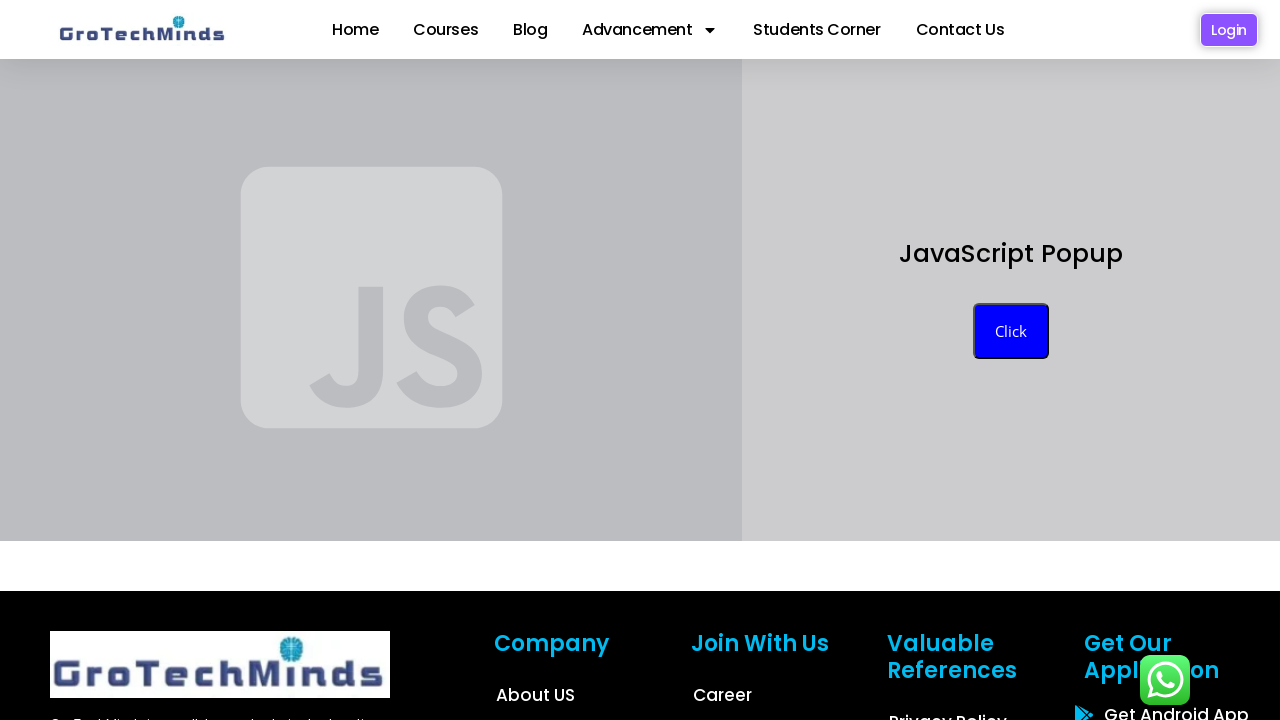

Waited for dialog to be processed
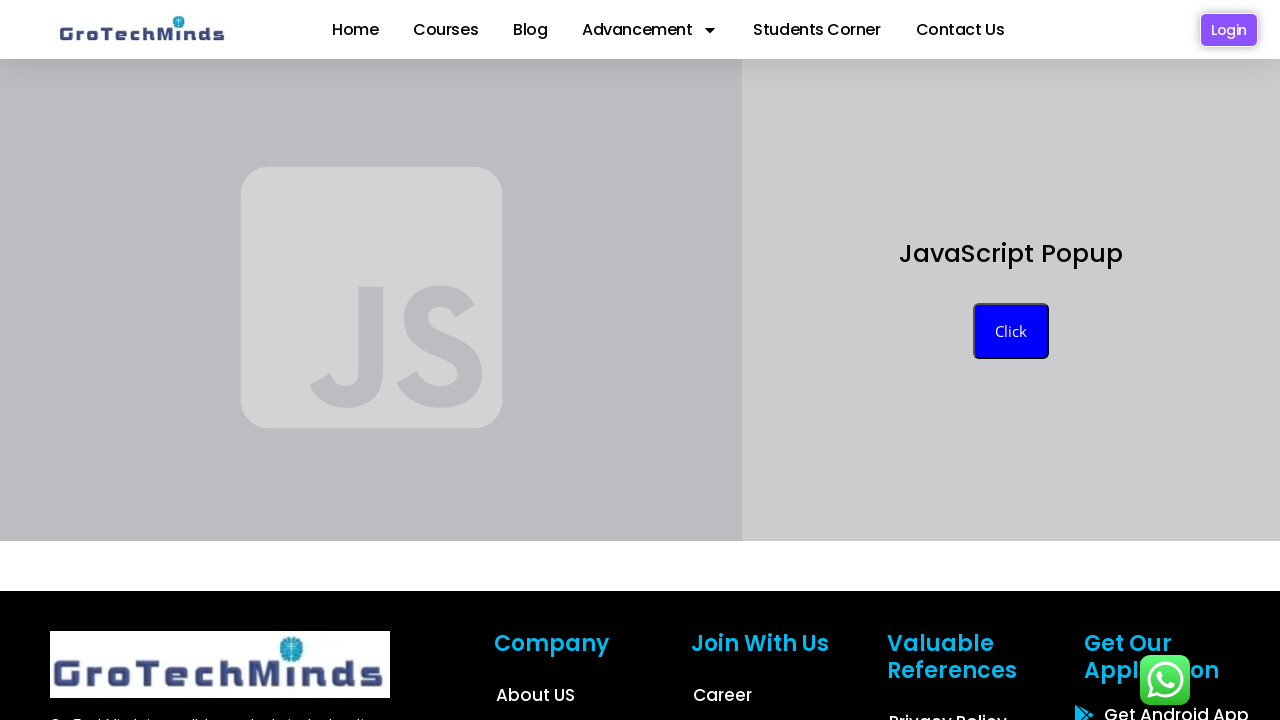

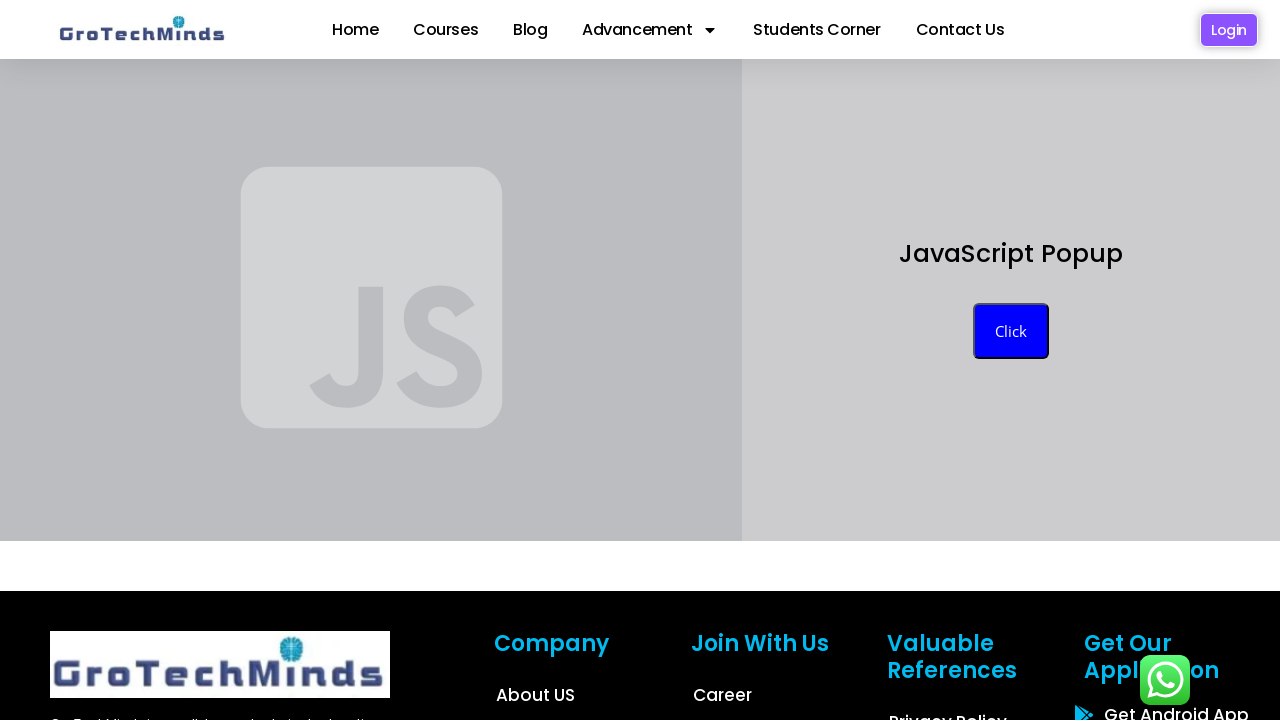